Tests navigation by clicking a link with specific text (calculated from a mathematical formula), then fills out a form with personal information (first name, last name, city, country) and submits it.

Starting URL: http://suninjuly.github.io/find_link_text

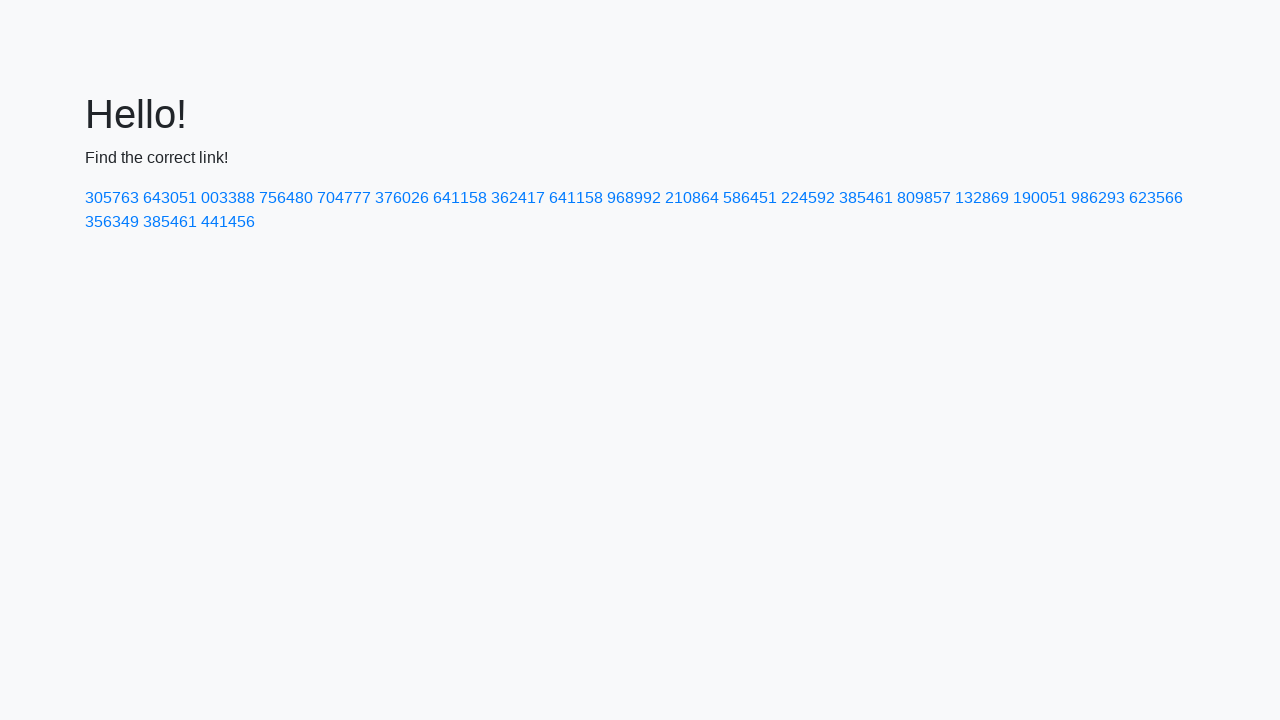

Clicked link with text '224592' (calculated from pi^e * 10000) at (808, 198) on a:has-text('224592')
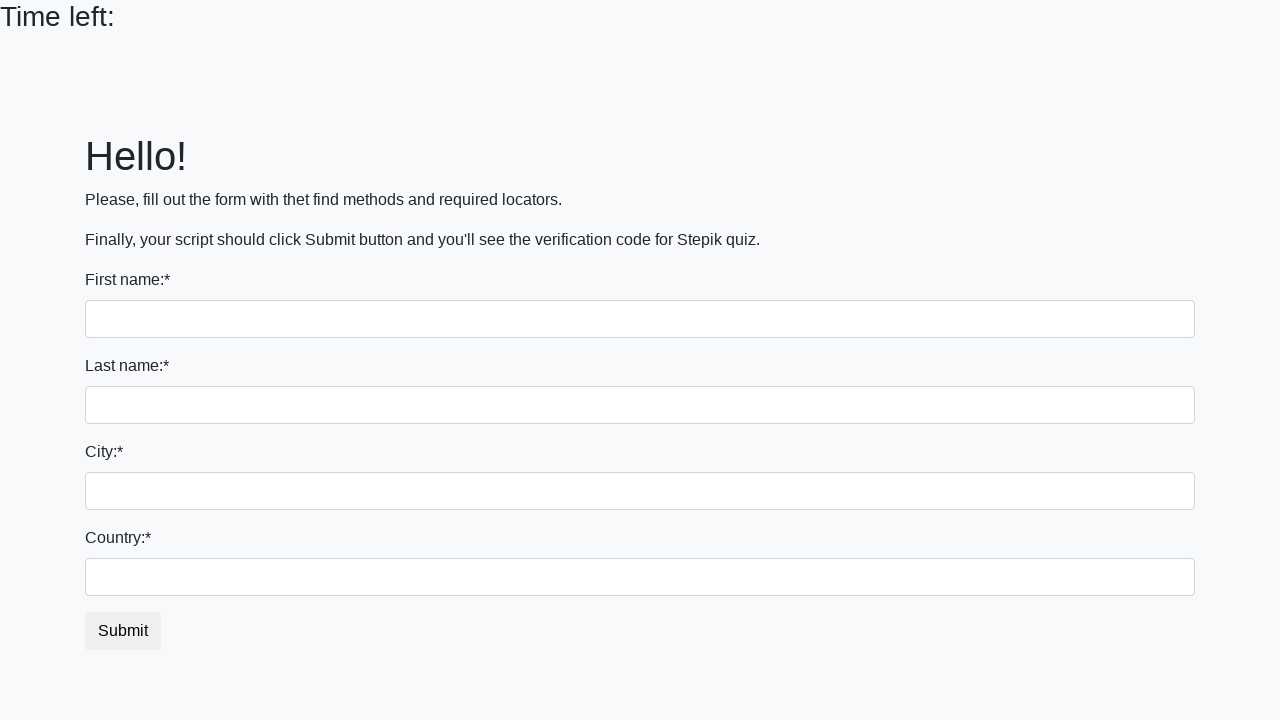

Filled first name field with 'Ivan' on input:first-of-type
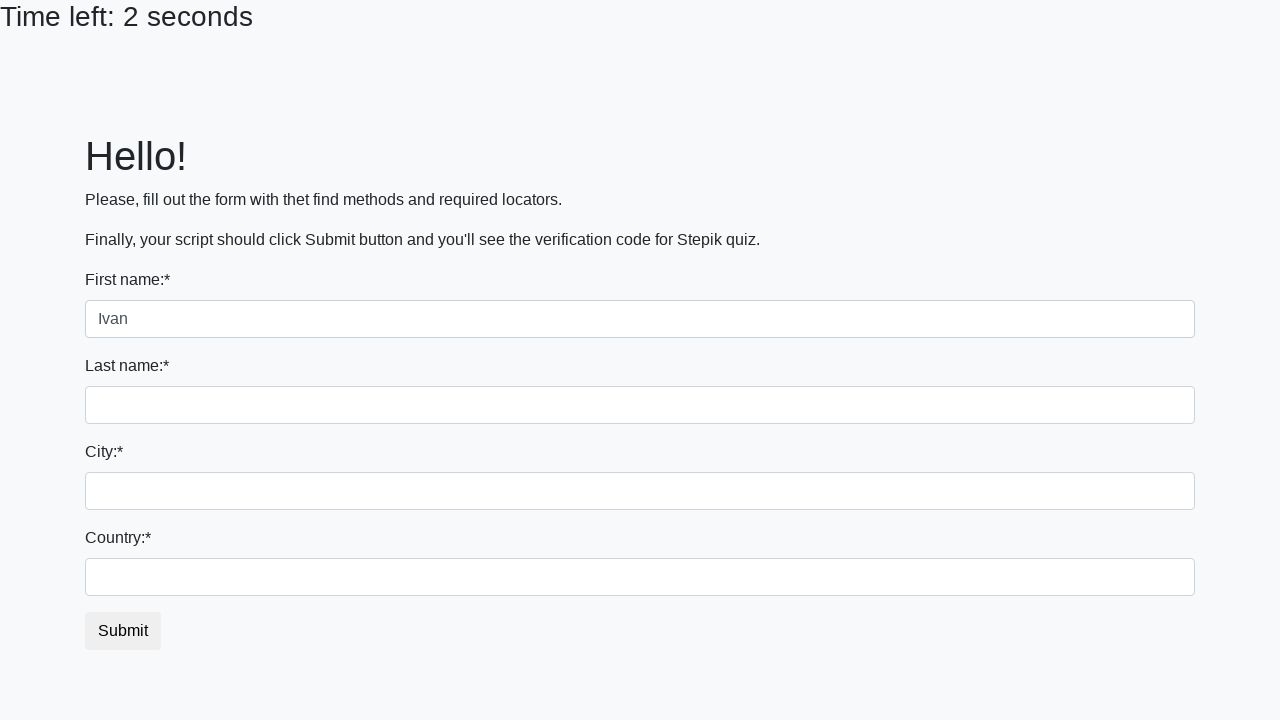

Filled last name field with 'Petrov' on input[name='last_name']
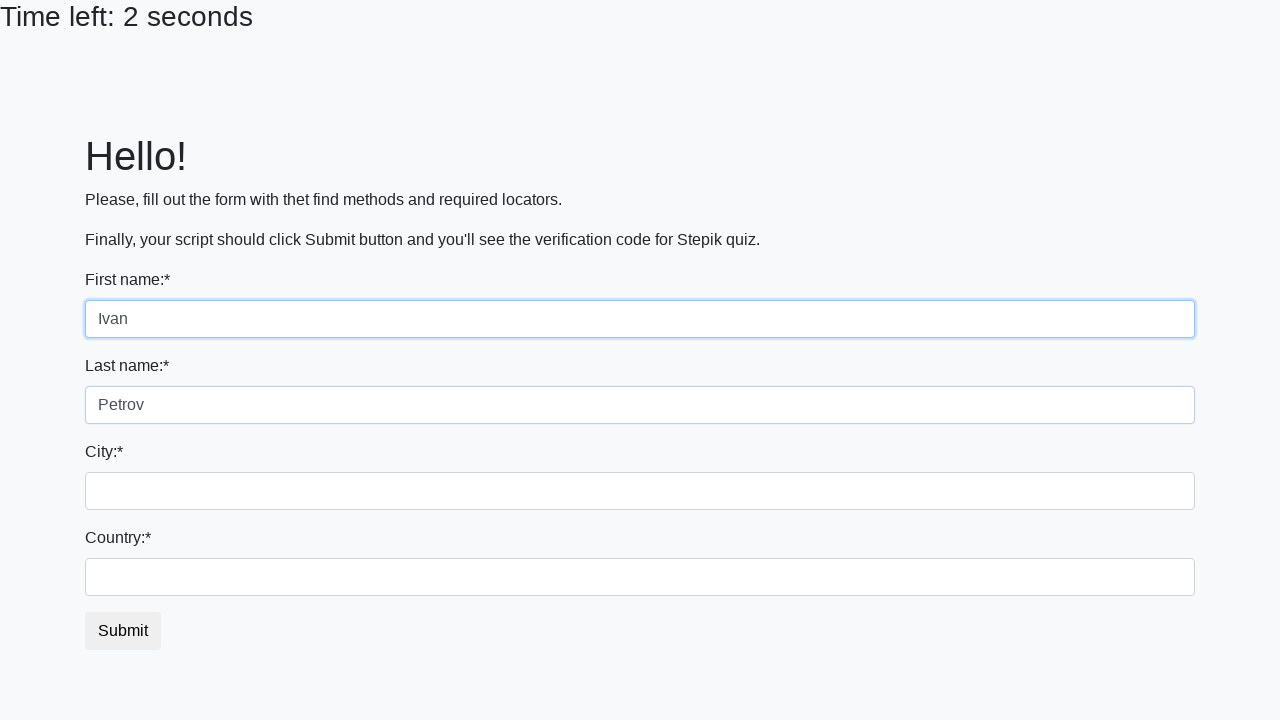

Filled city field with 'Smolensk' on input.form-control.city
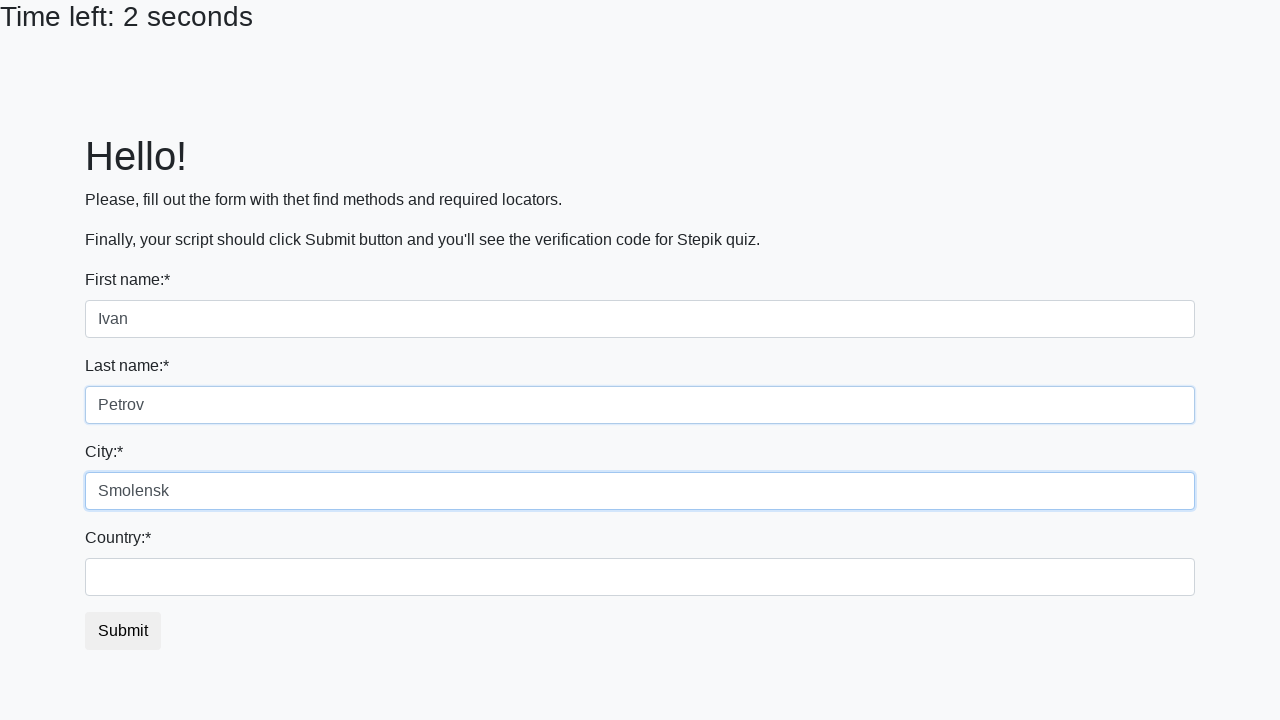

Filled country field with 'Russia' on #country
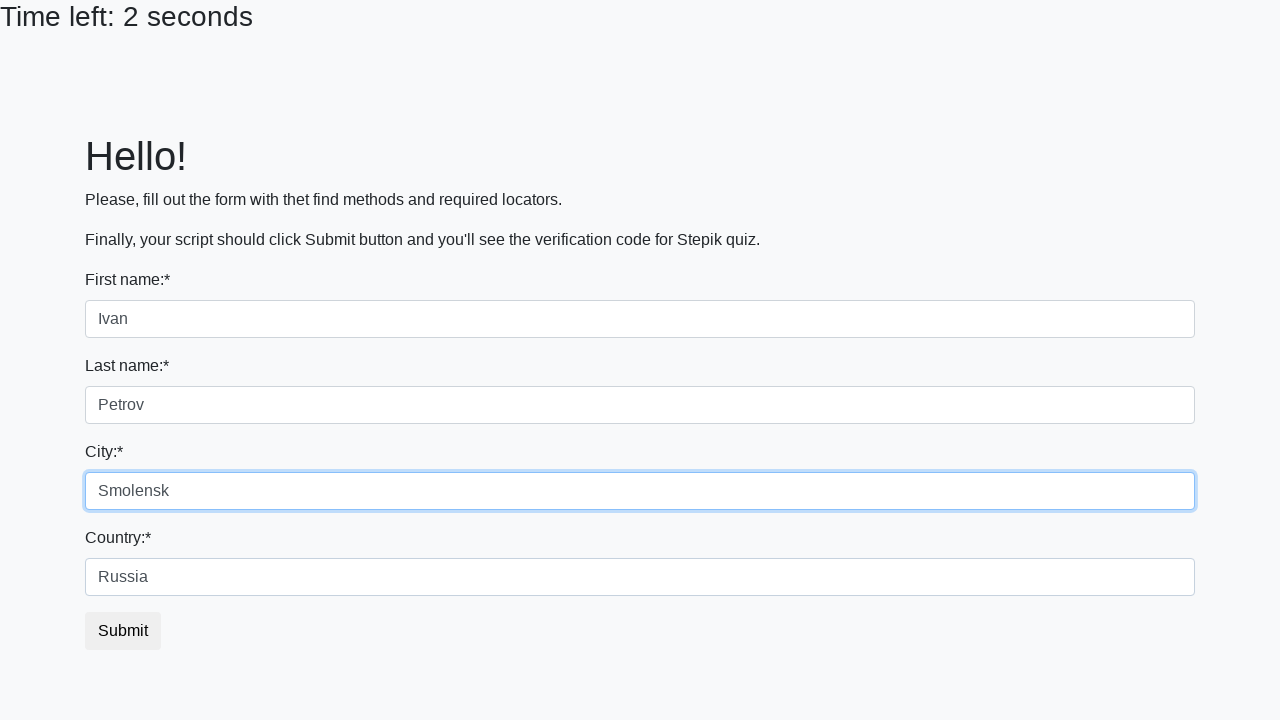

Clicked submit button to submit form at (123, 631) on button.btn
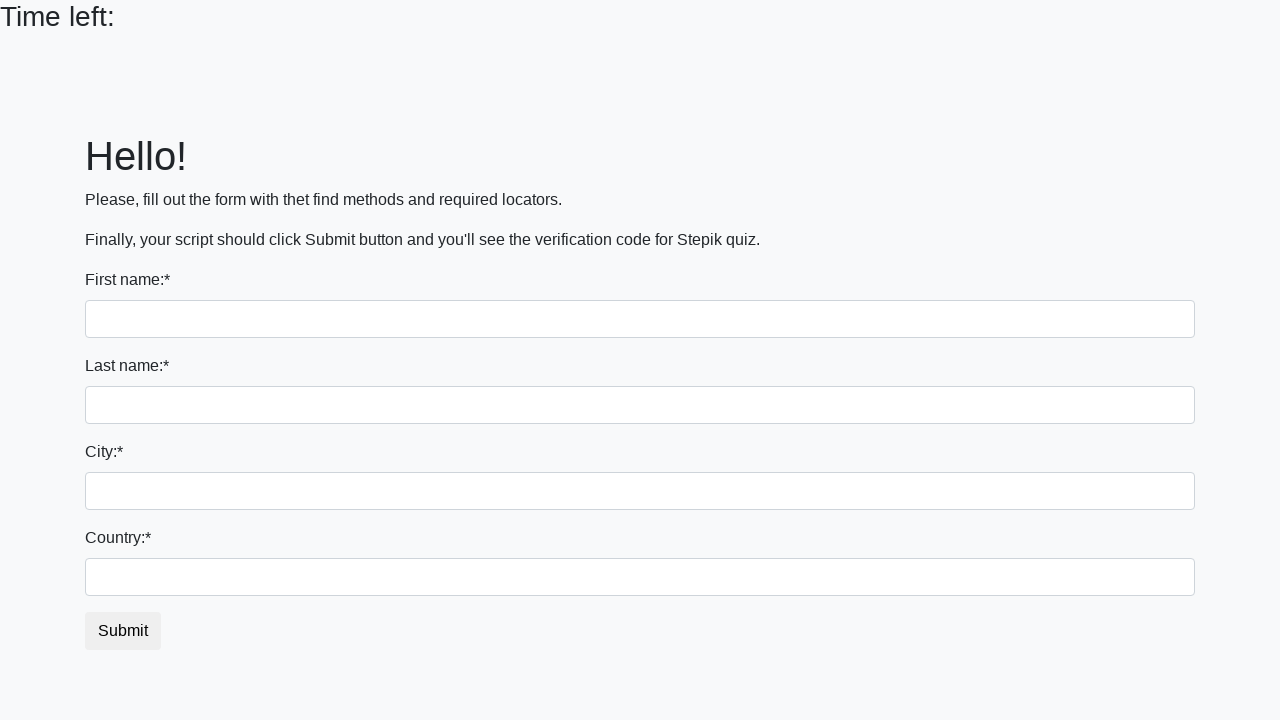

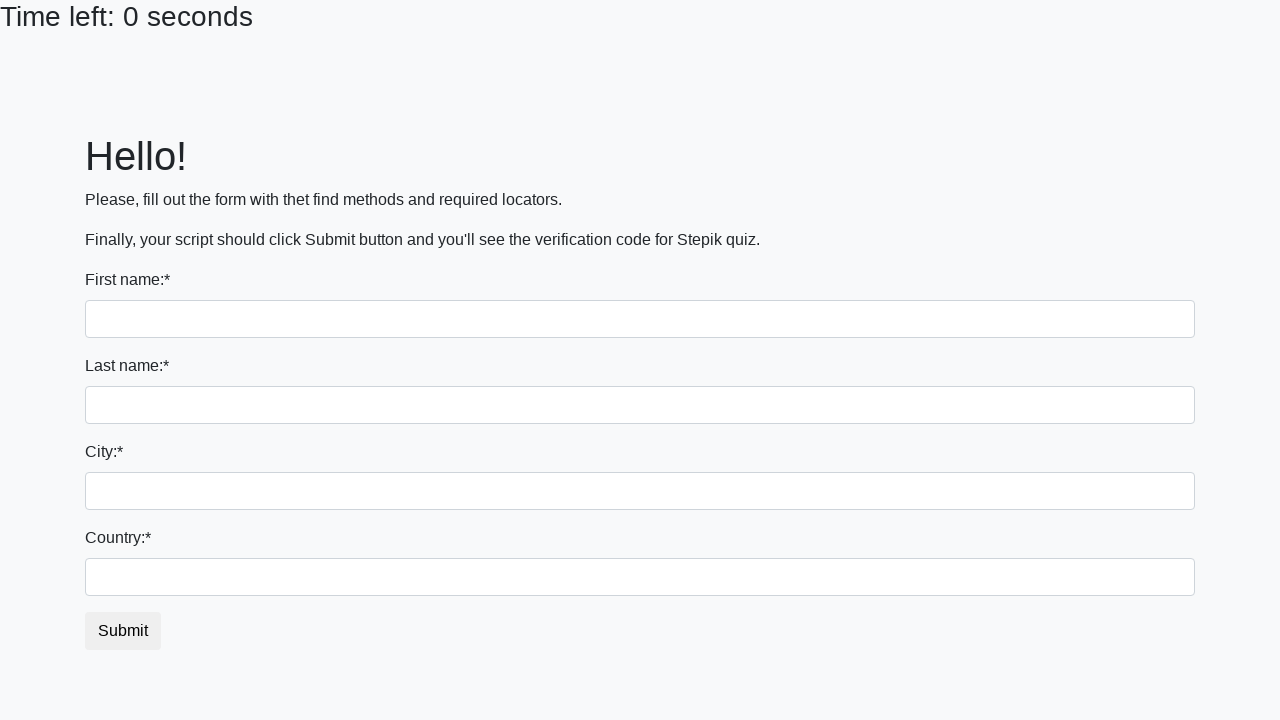